Tests scrolling functionality by scrolling down to the "Powered by CYDEO" footer element and then scrolling back up to the "Home" link at the top of the page.

Starting URL: https://practice.cydeo.com/

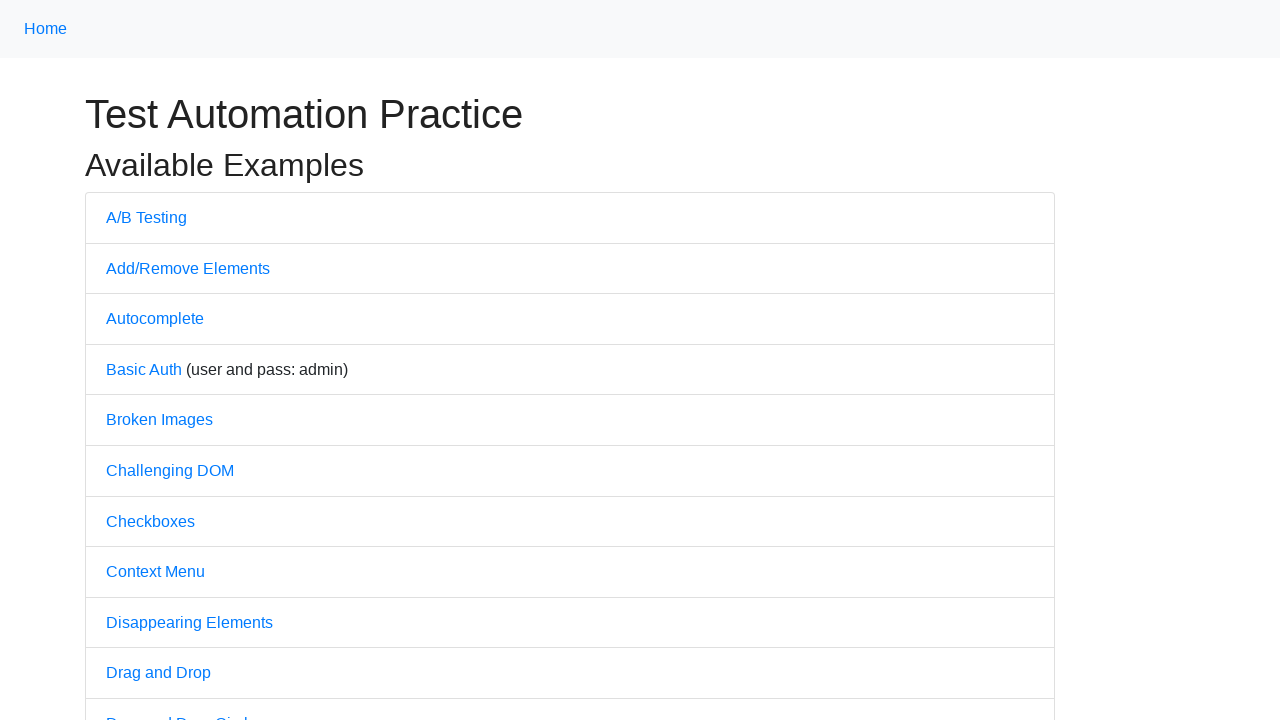

Waited for page to load (domcontentloaded state)
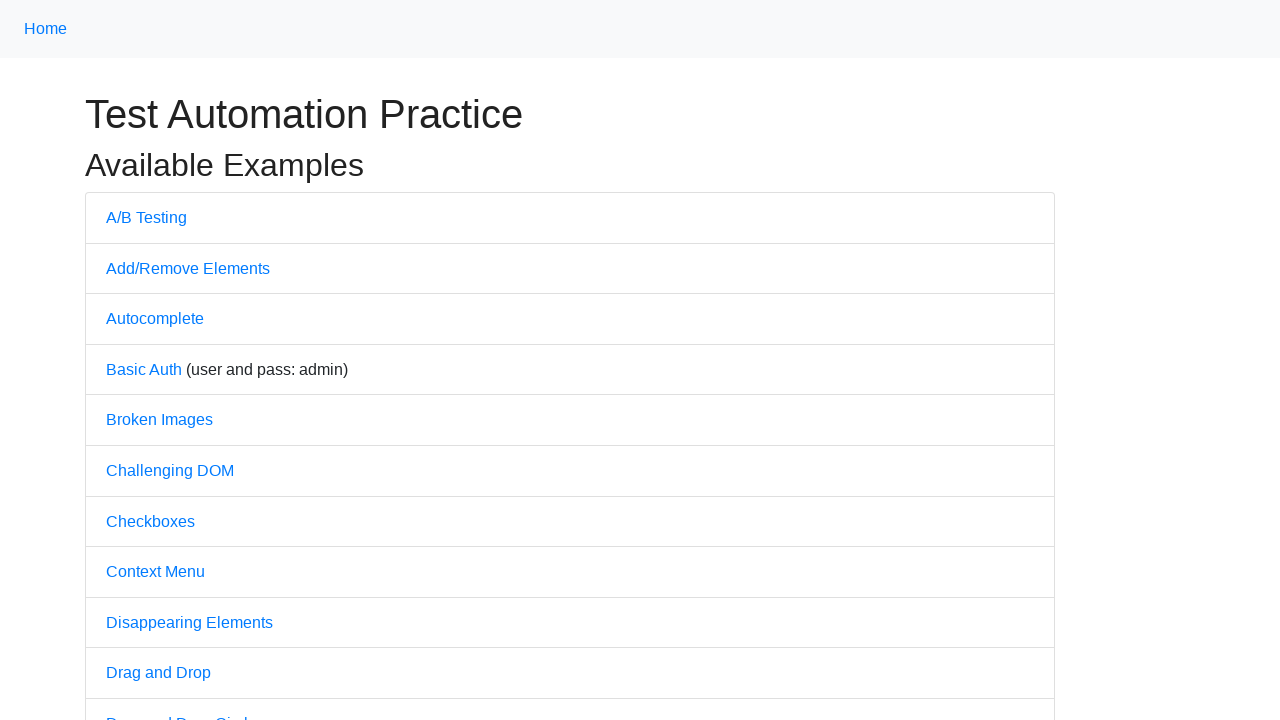

Located 'Powered by CYDEO' footer element
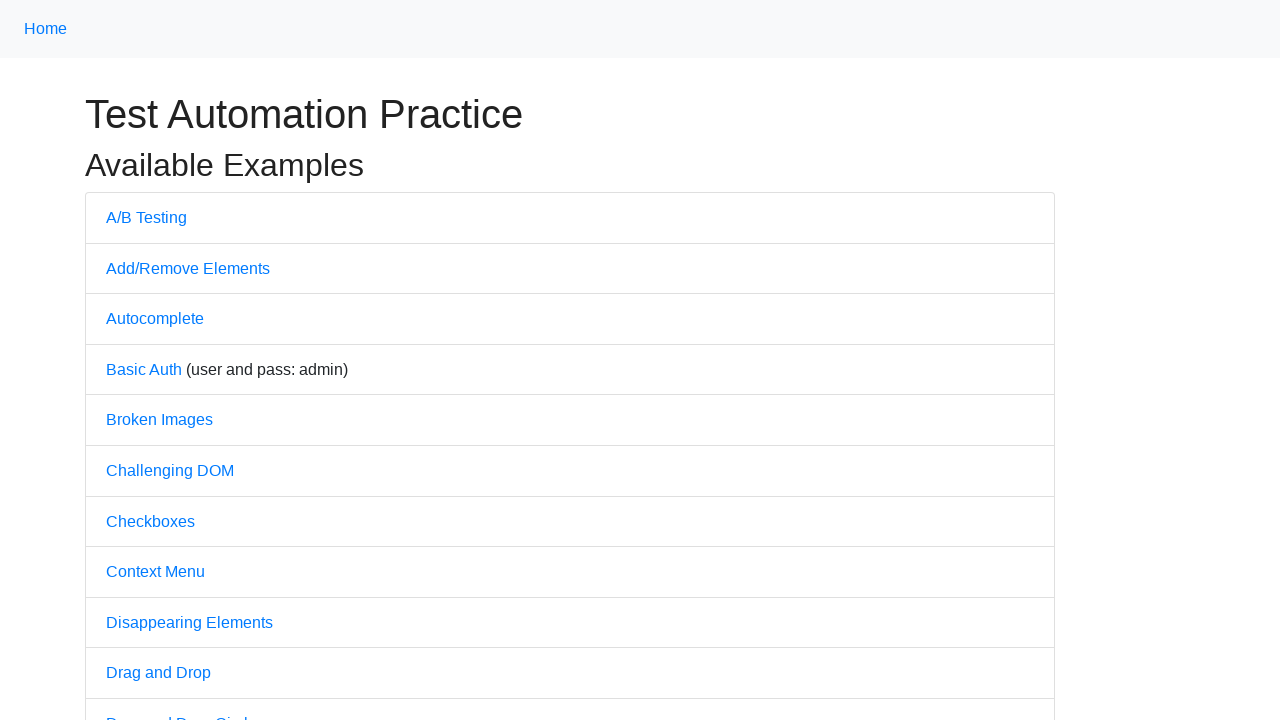

Scrolled down to 'Powered by CYDEO' footer element
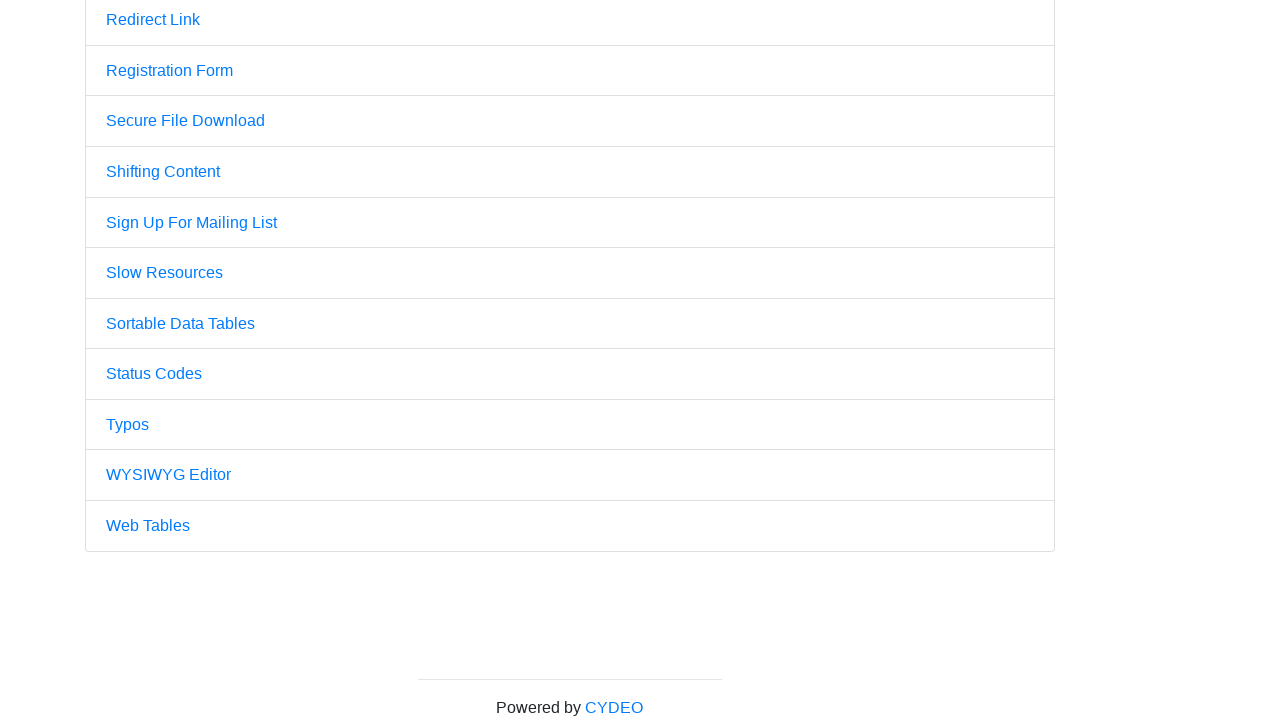

Waited 500ms to observe the scroll
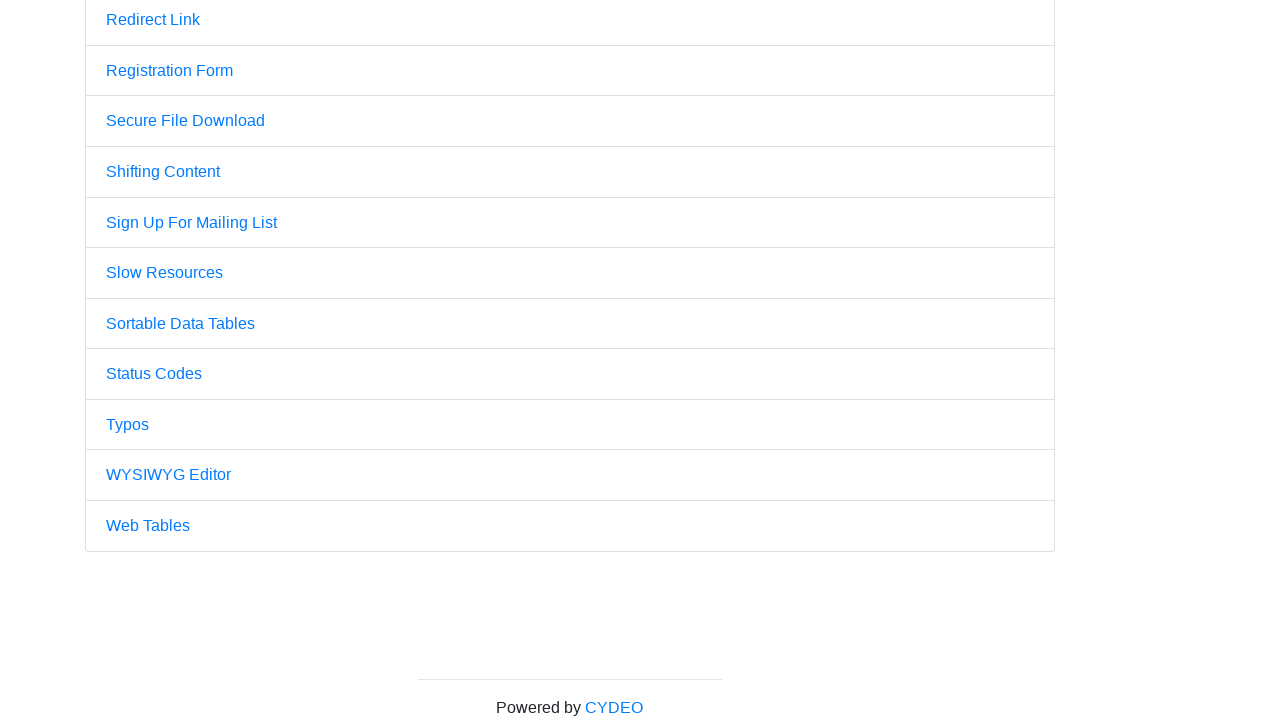

Located 'Home' link at the top of the page
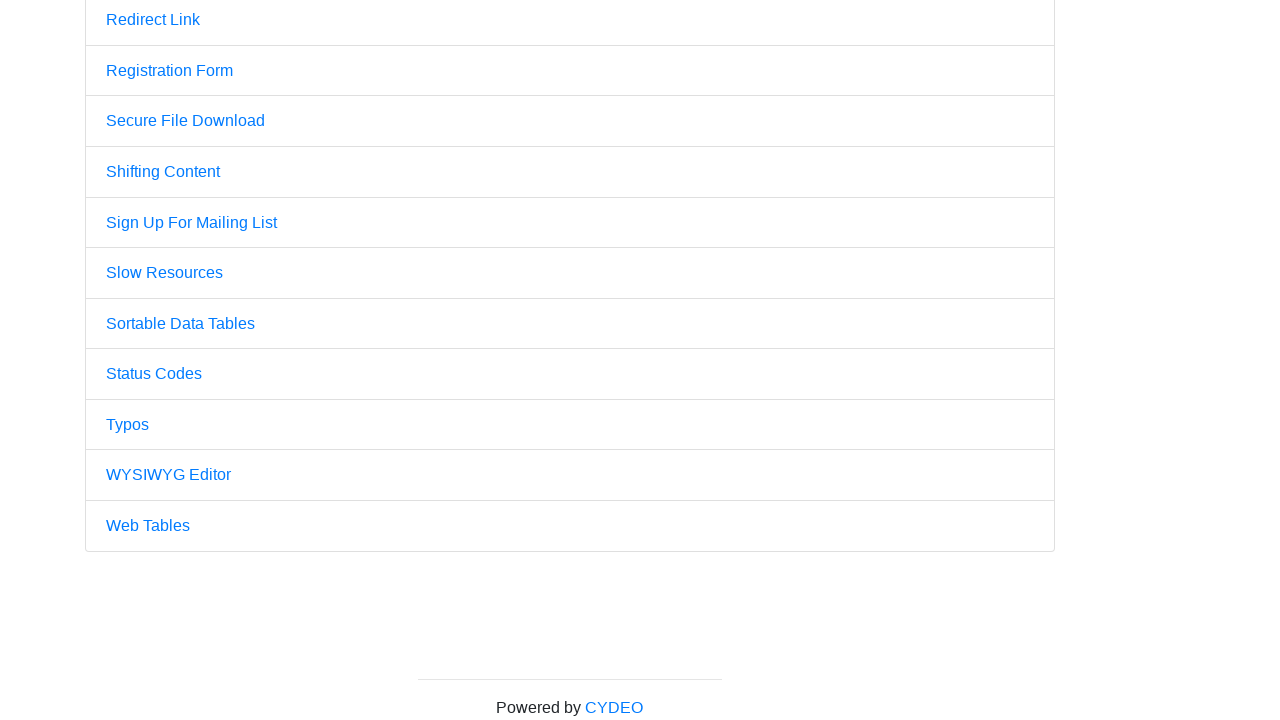

Scrolled back up to 'Home' link
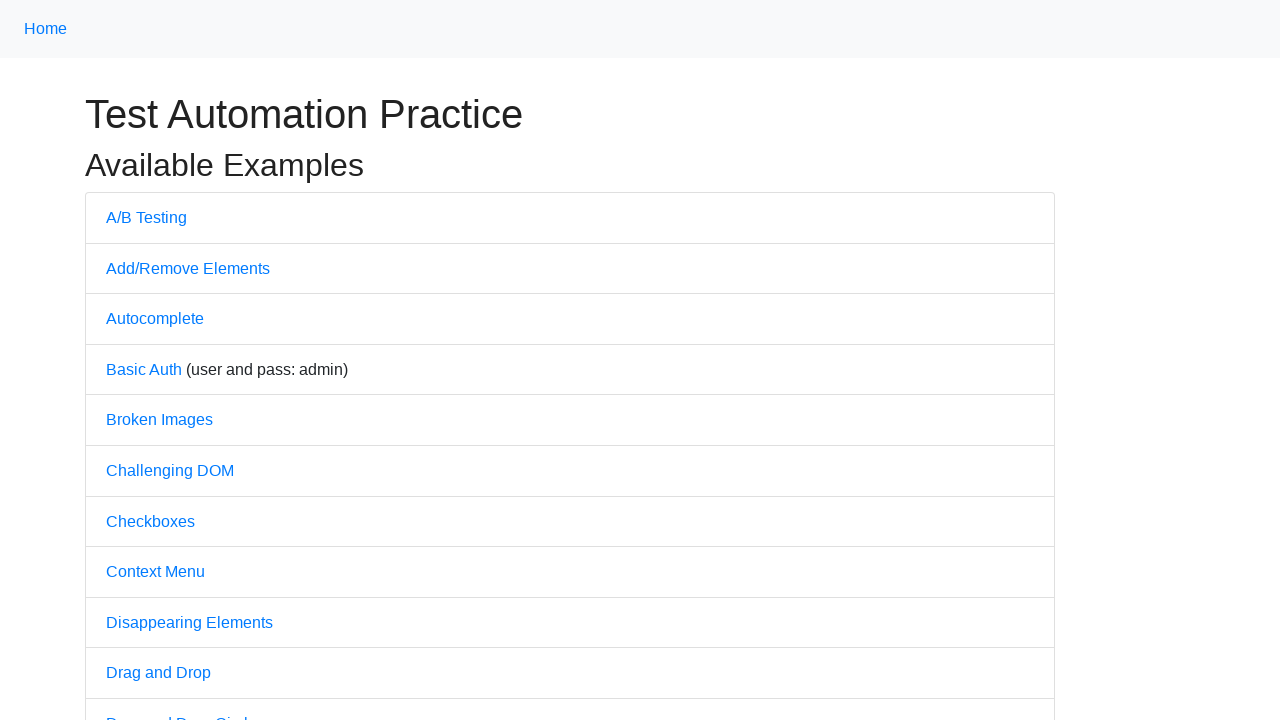

Pressed PageUp key to scroll up further
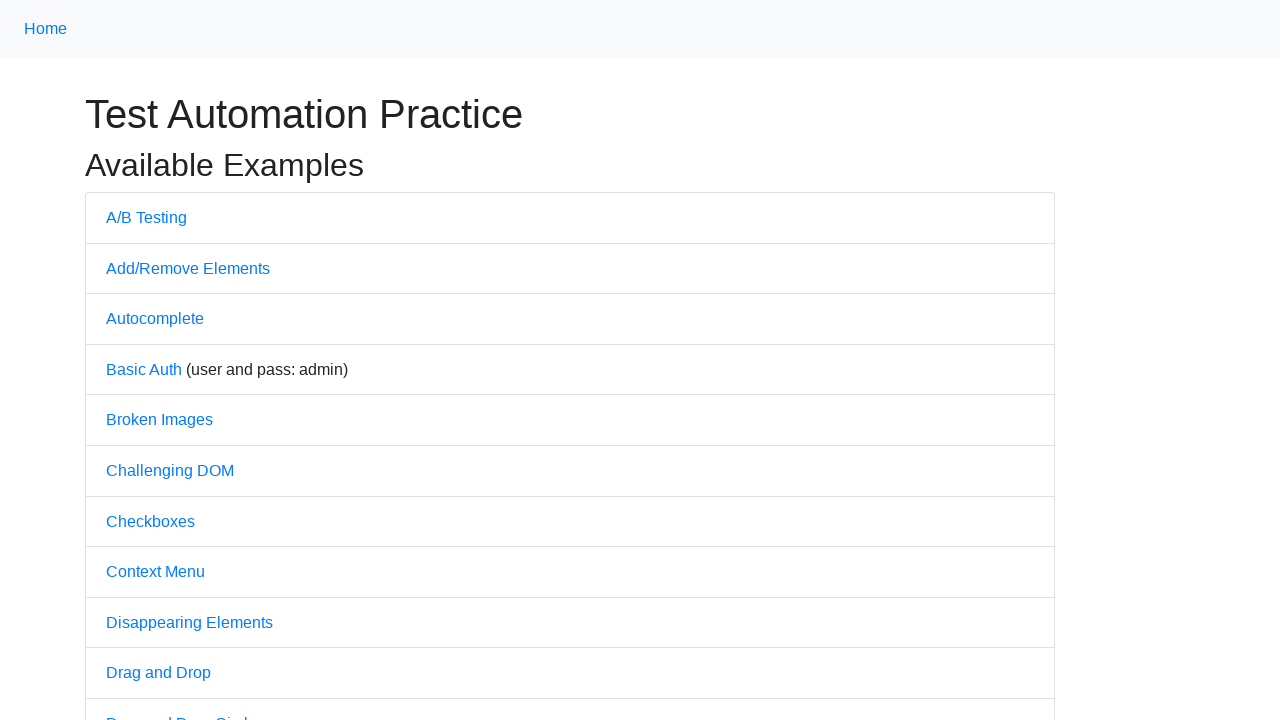

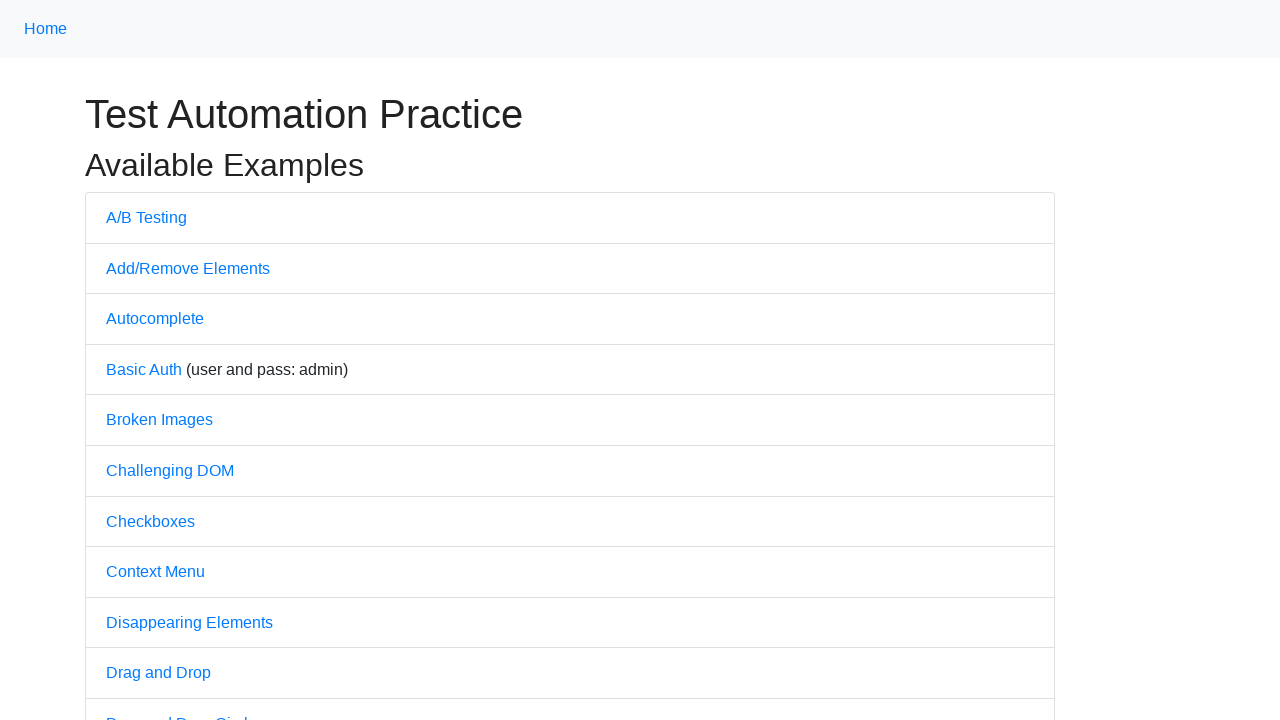